Tests that edits are saved when the input loses focus (blur event).

Starting URL: https://demo.playwright.dev/todomvc

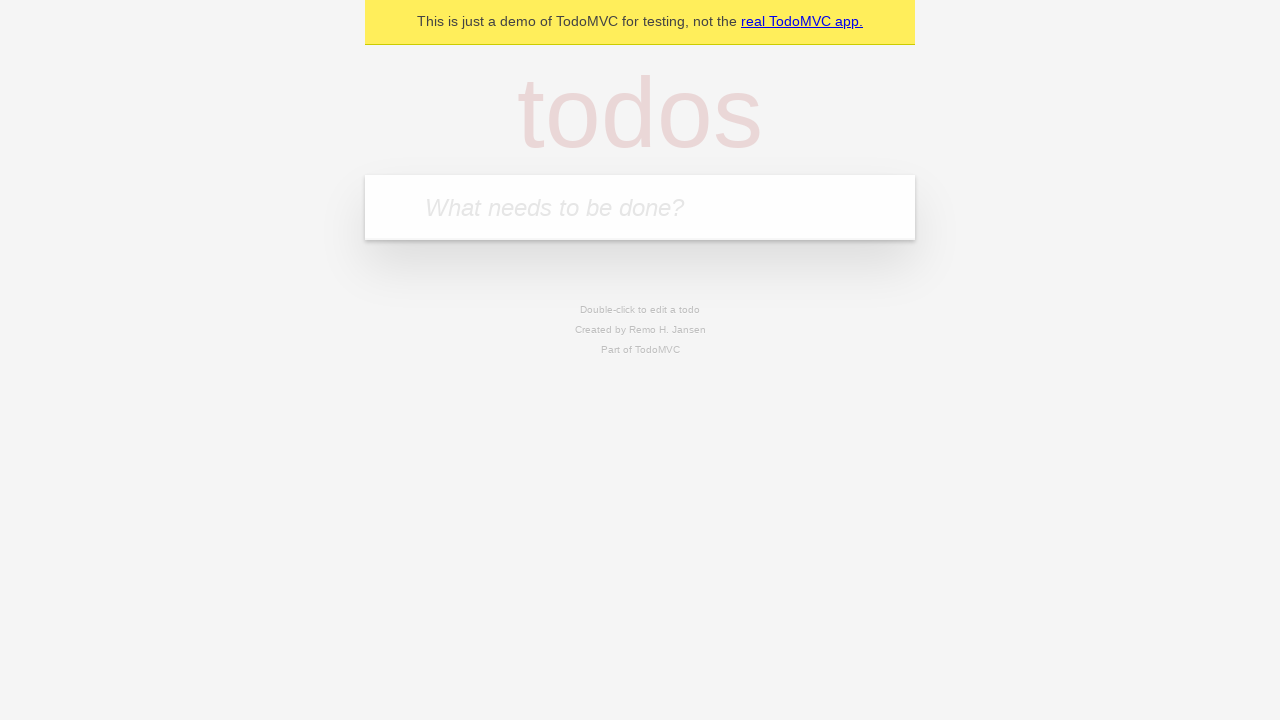

Filled todo input with 'buy some cheese' on internal:attr=[placeholder="What needs to be done?"i]
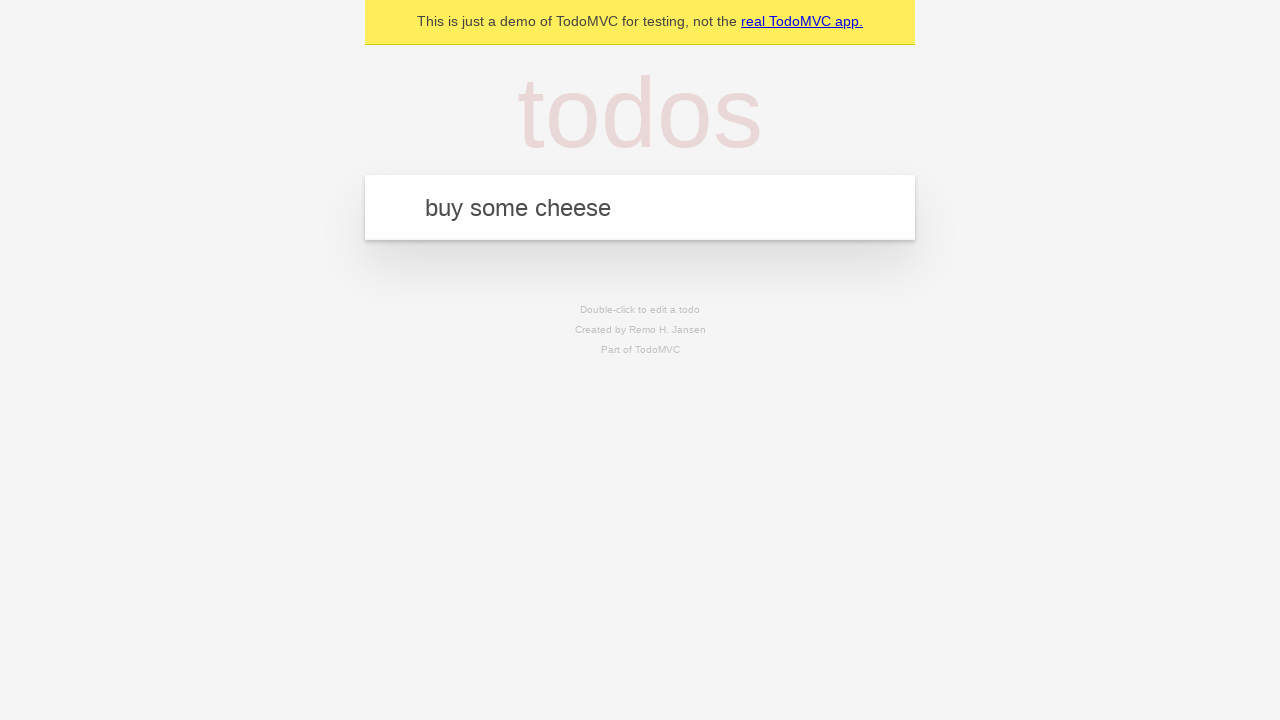

Pressed Enter to create first todo on internal:attr=[placeholder="What needs to be done?"i]
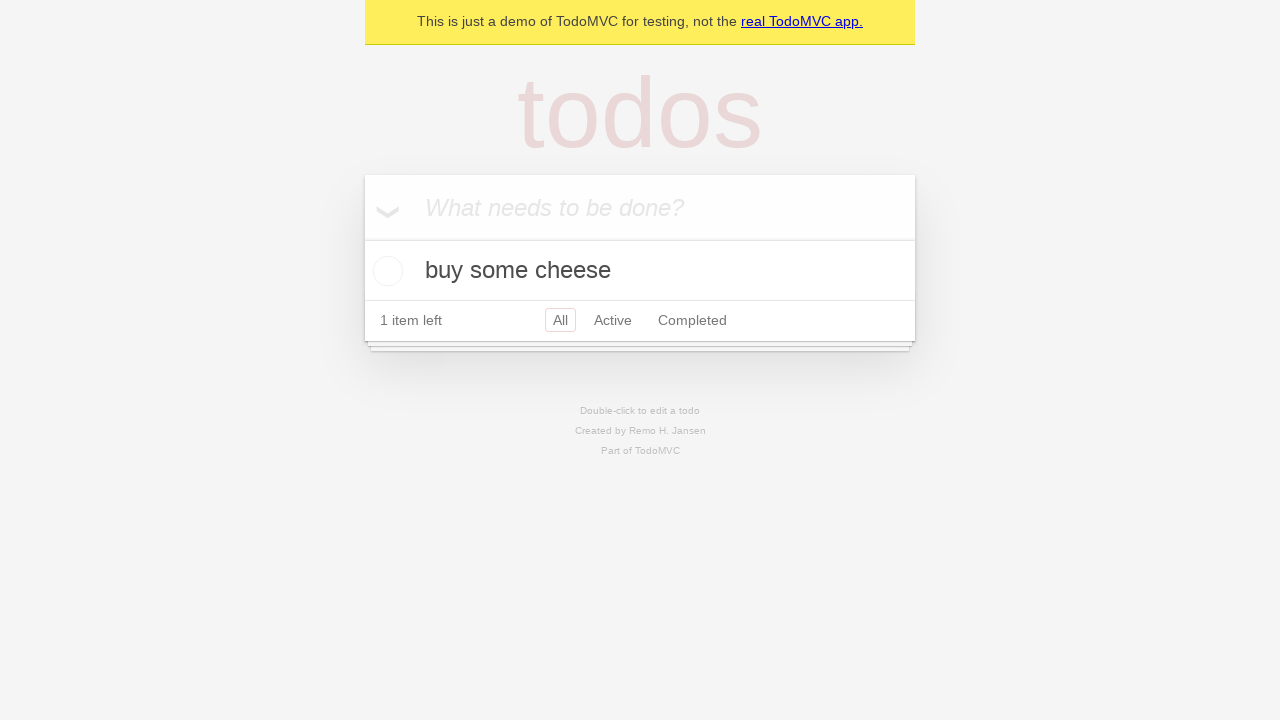

Filled todo input with 'feed the cat' on internal:attr=[placeholder="What needs to be done?"i]
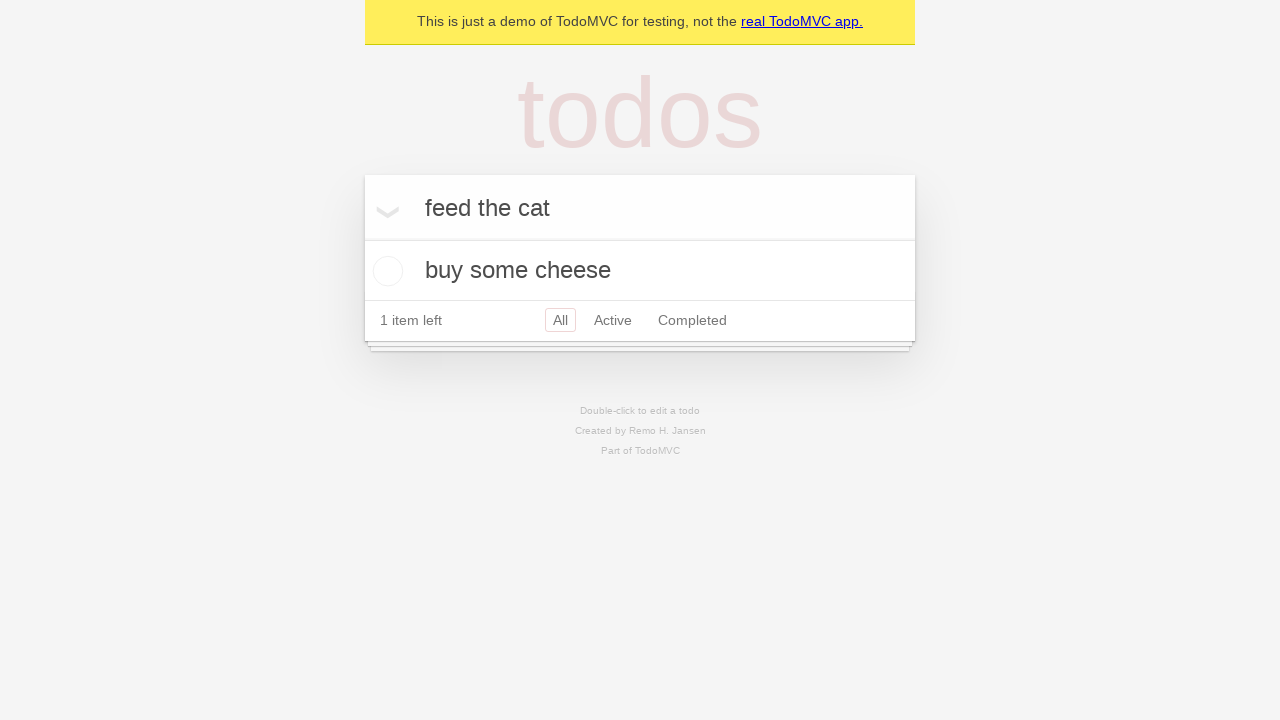

Pressed Enter to create second todo on internal:attr=[placeholder="What needs to be done?"i]
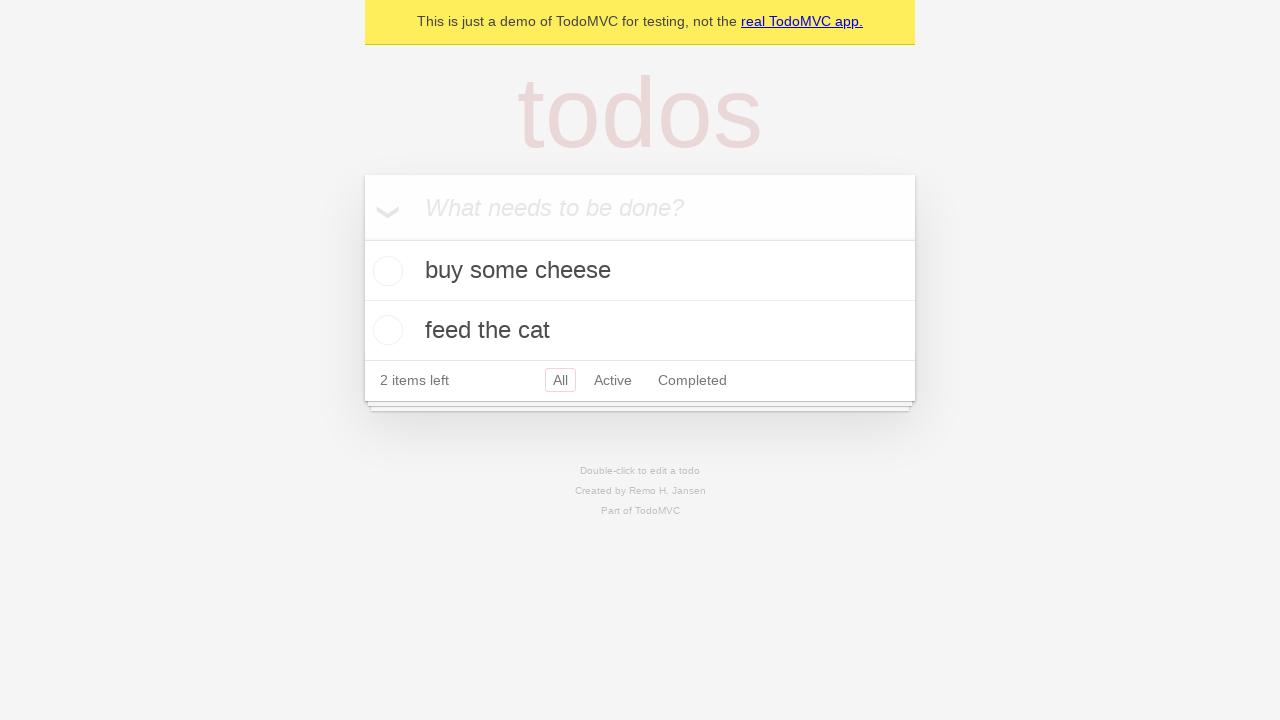

Filled todo input with 'book a doctors appointment' on internal:attr=[placeholder="What needs to be done?"i]
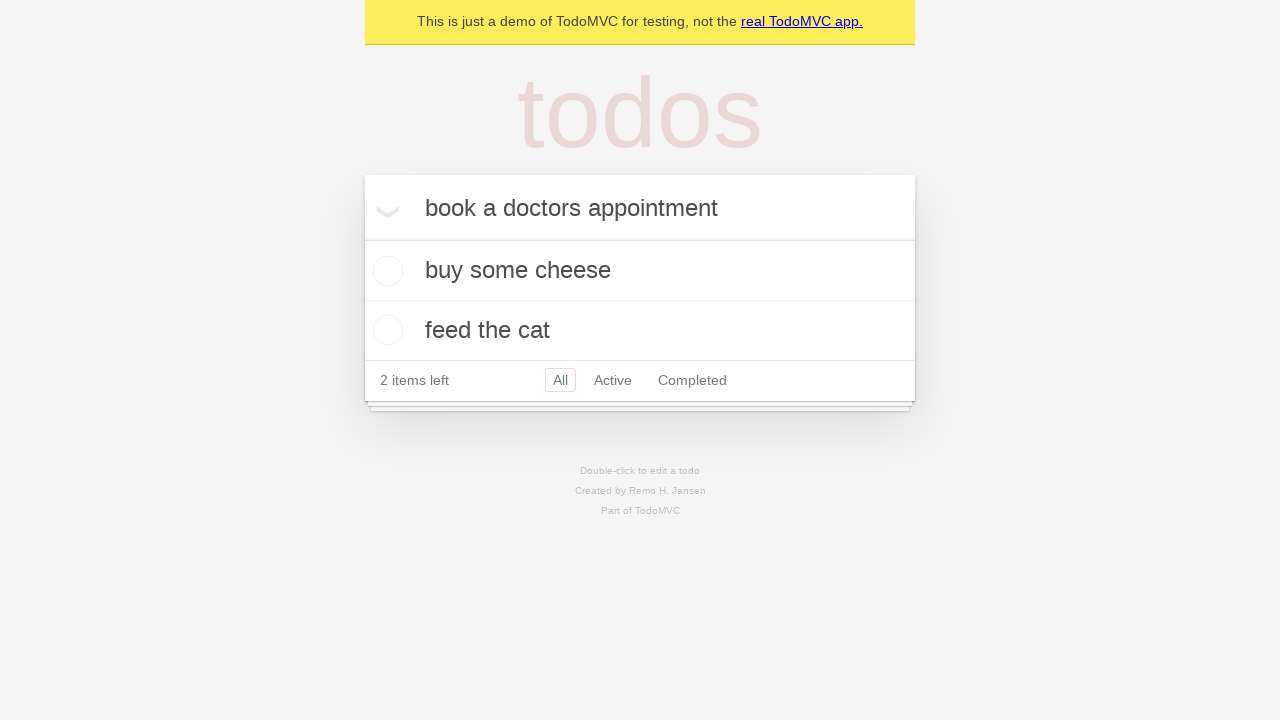

Pressed Enter to create third todo on internal:attr=[placeholder="What needs to be done?"i]
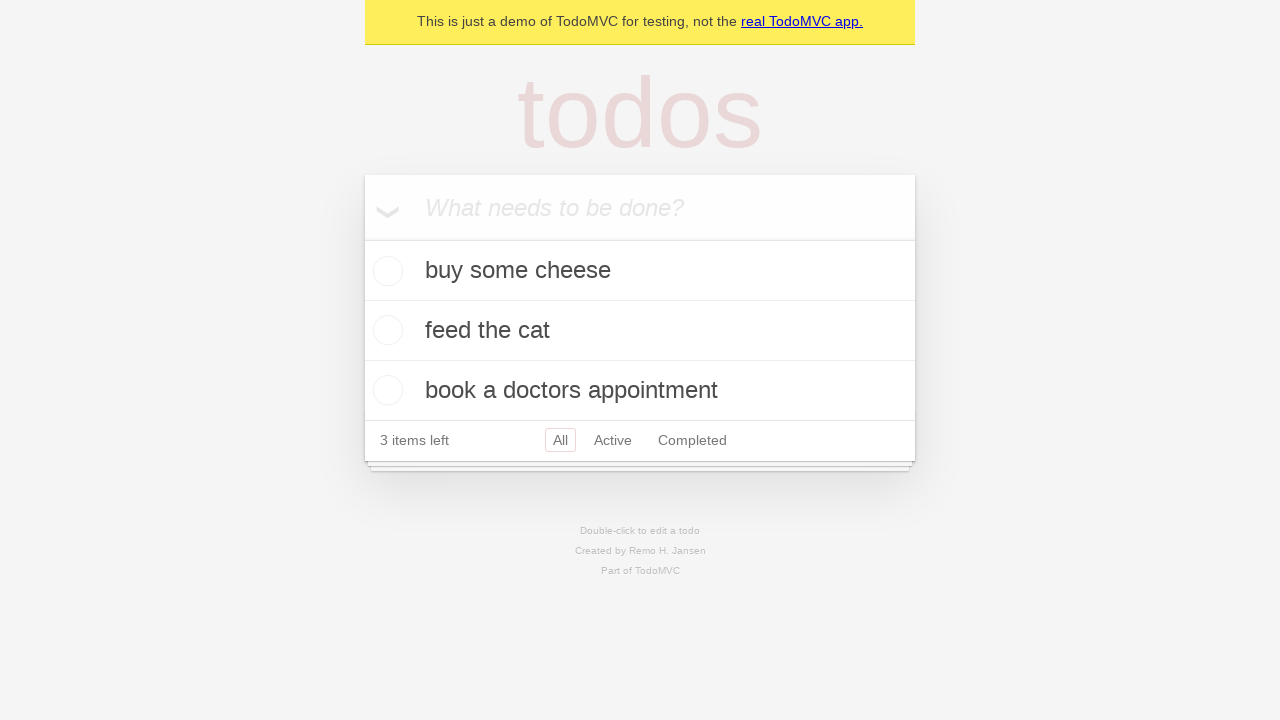

Double-clicked second todo item to enter edit mode at (640, 331) on internal:testid=[data-testid="todo-item"s] >> nth=1
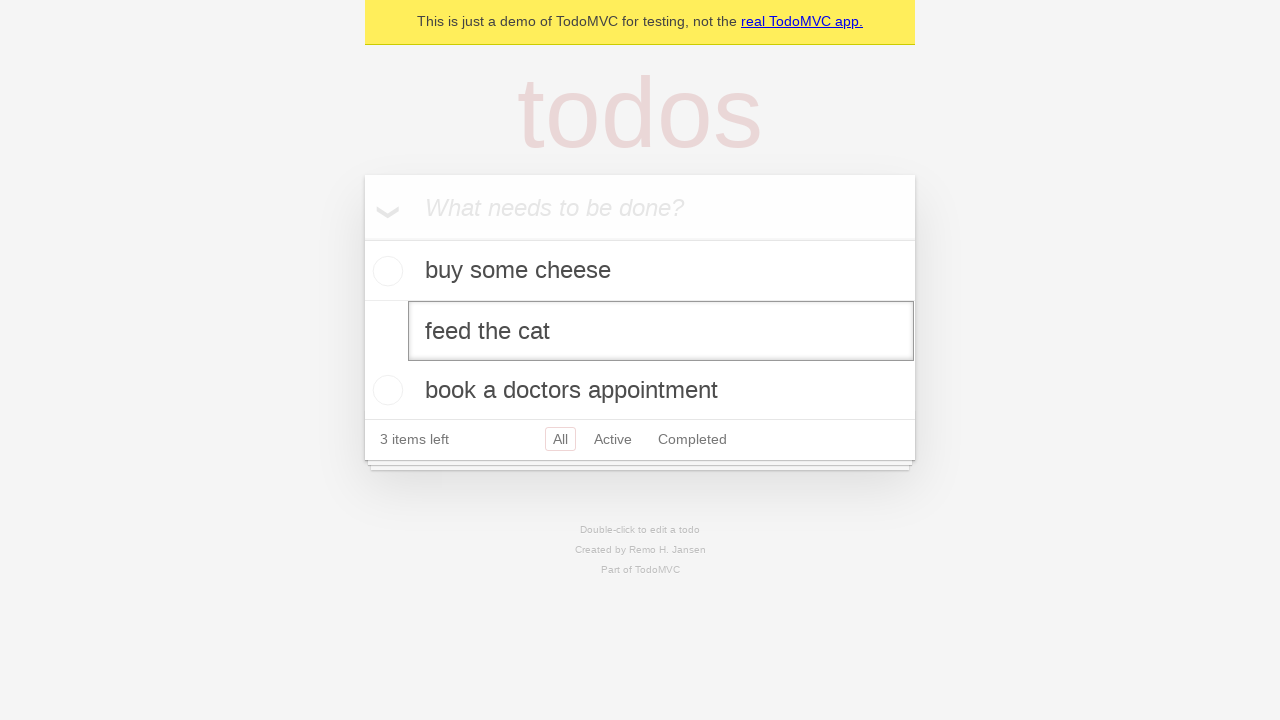

Filled edit textbox with 'buy some sausages' on internal:testid=[data-testid="todo-item"s] >> nth=1 >> internal:role=textbox[nam
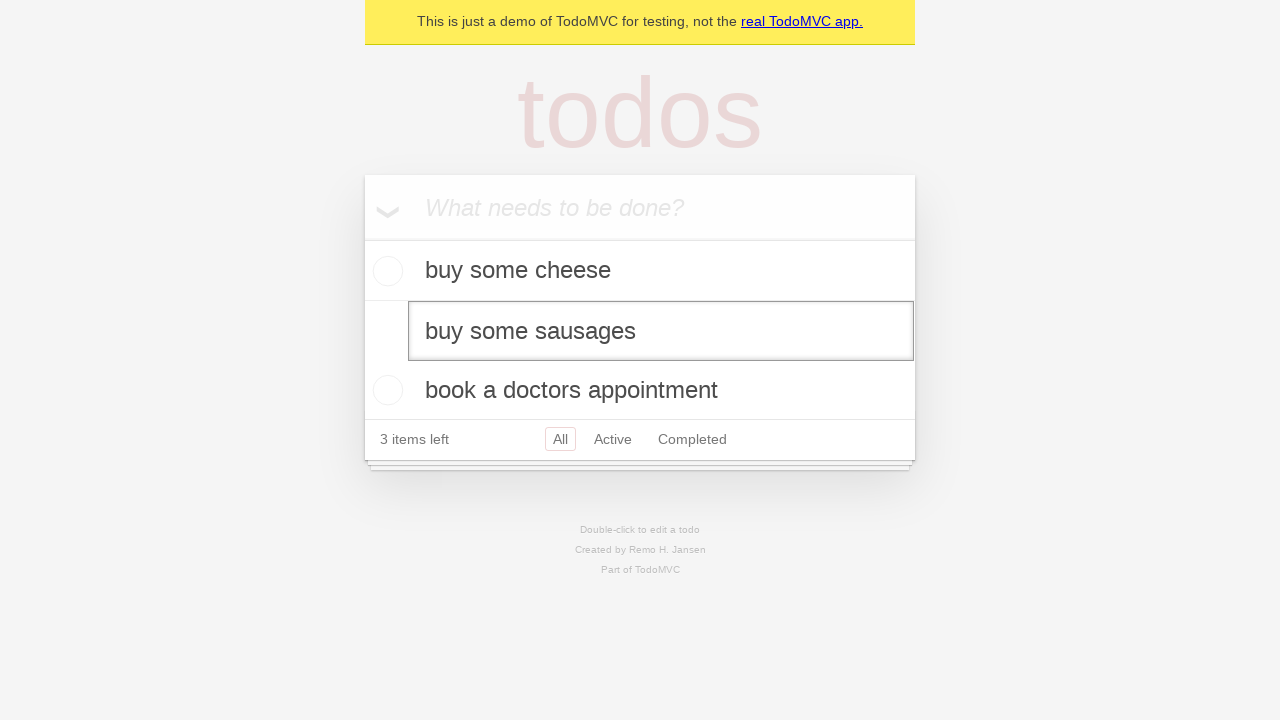

Dispatched blur event to trigger save on edit input
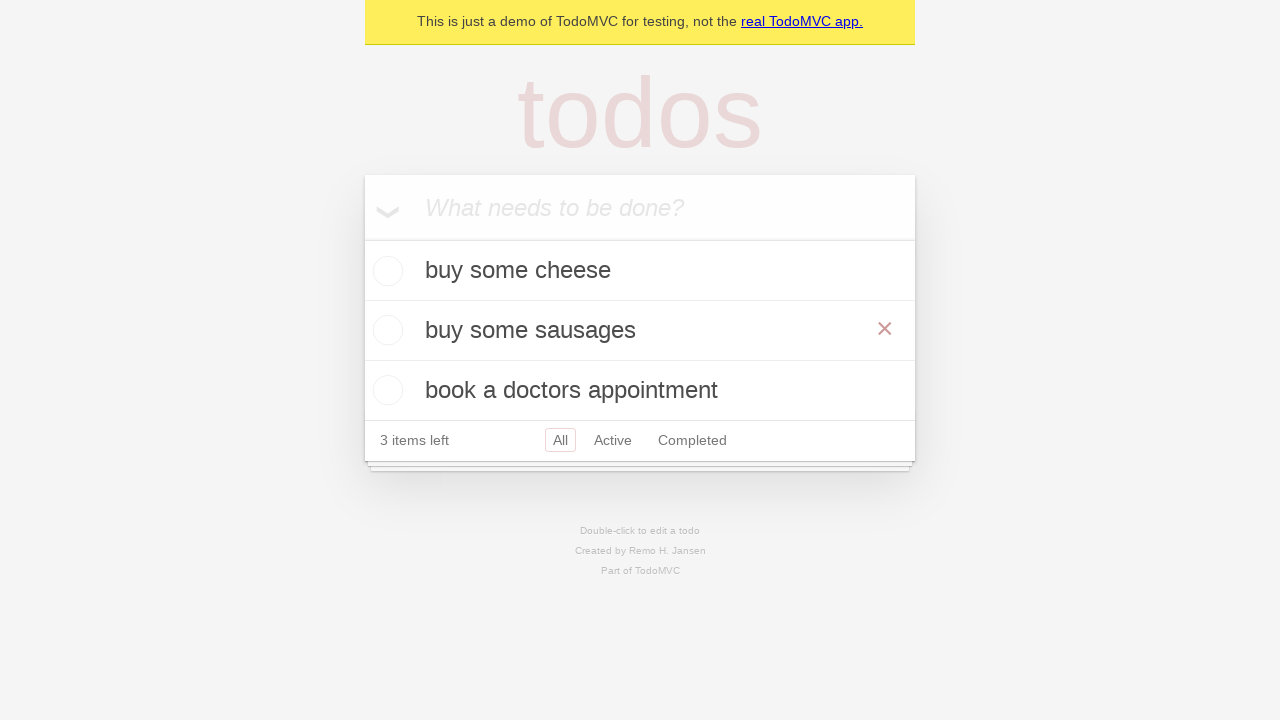

Waited for todo title to appear after edit save
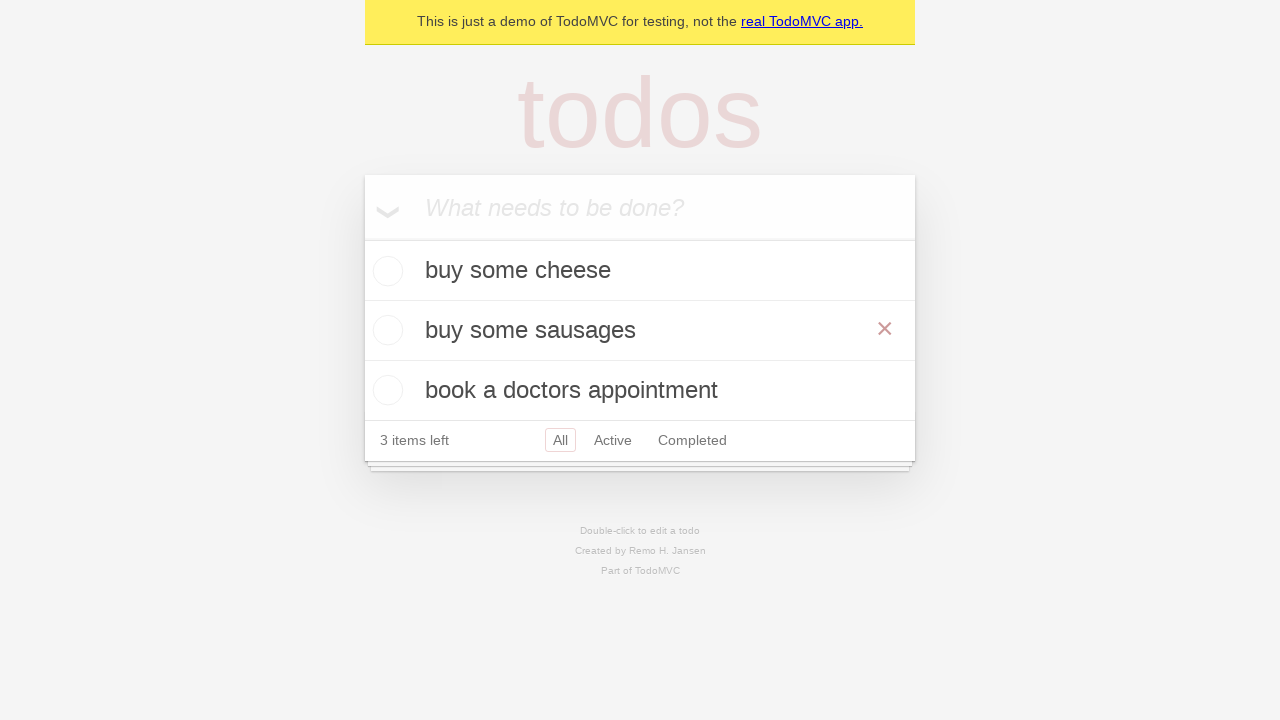

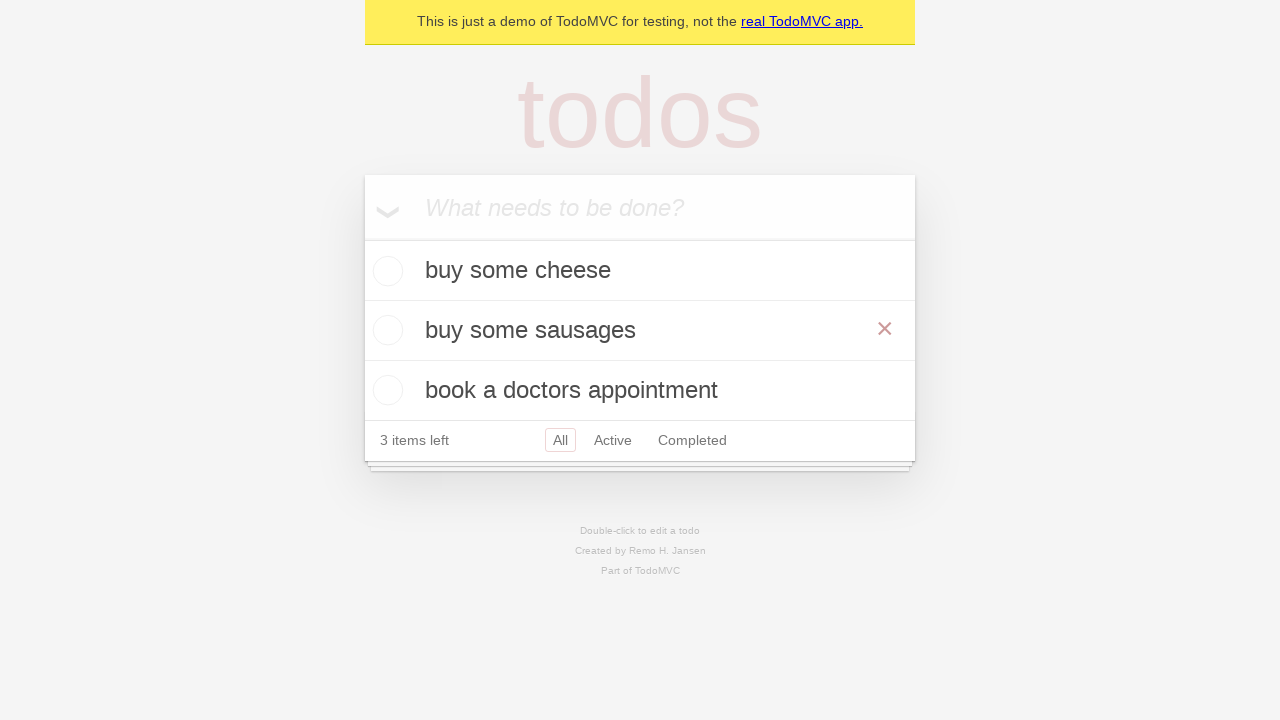